Tests the text compare tool by filling in text in the first text input field

Starting URL: https://gotranscript.com/text-compare

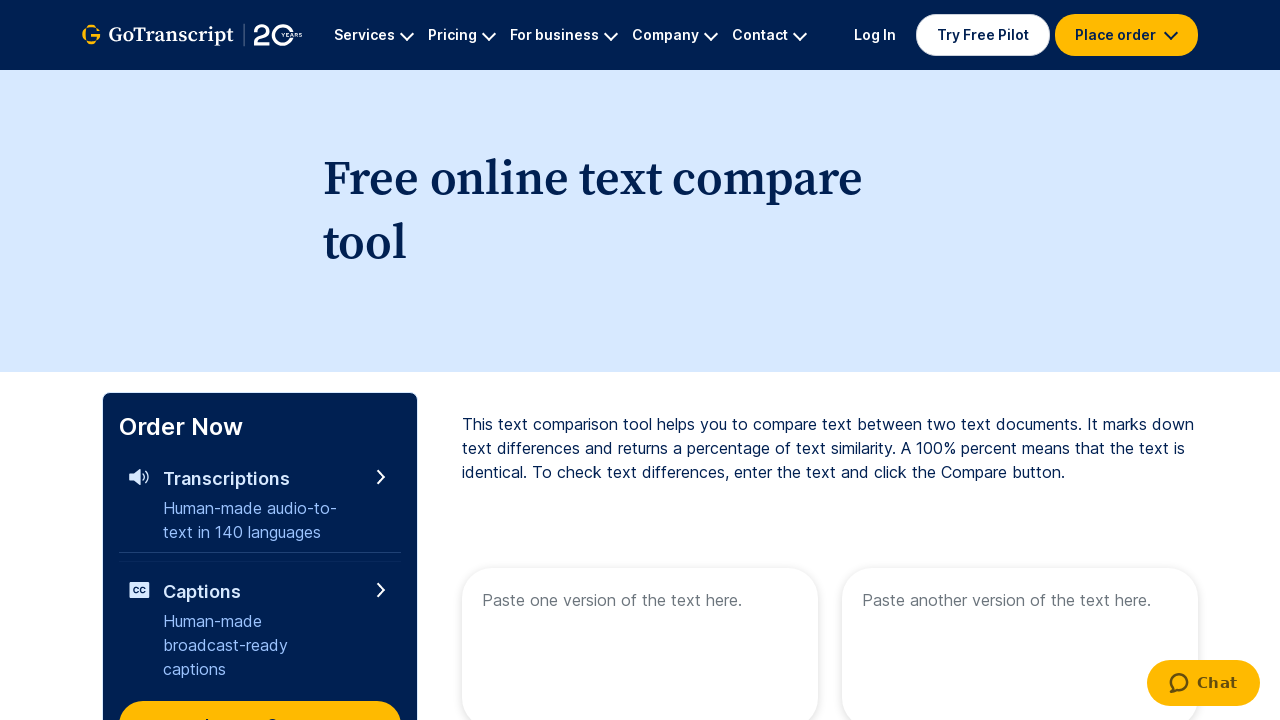

Filled first text input field with 'Hello' on internal:attr=[placeholder="Paste one version of the text here."i]
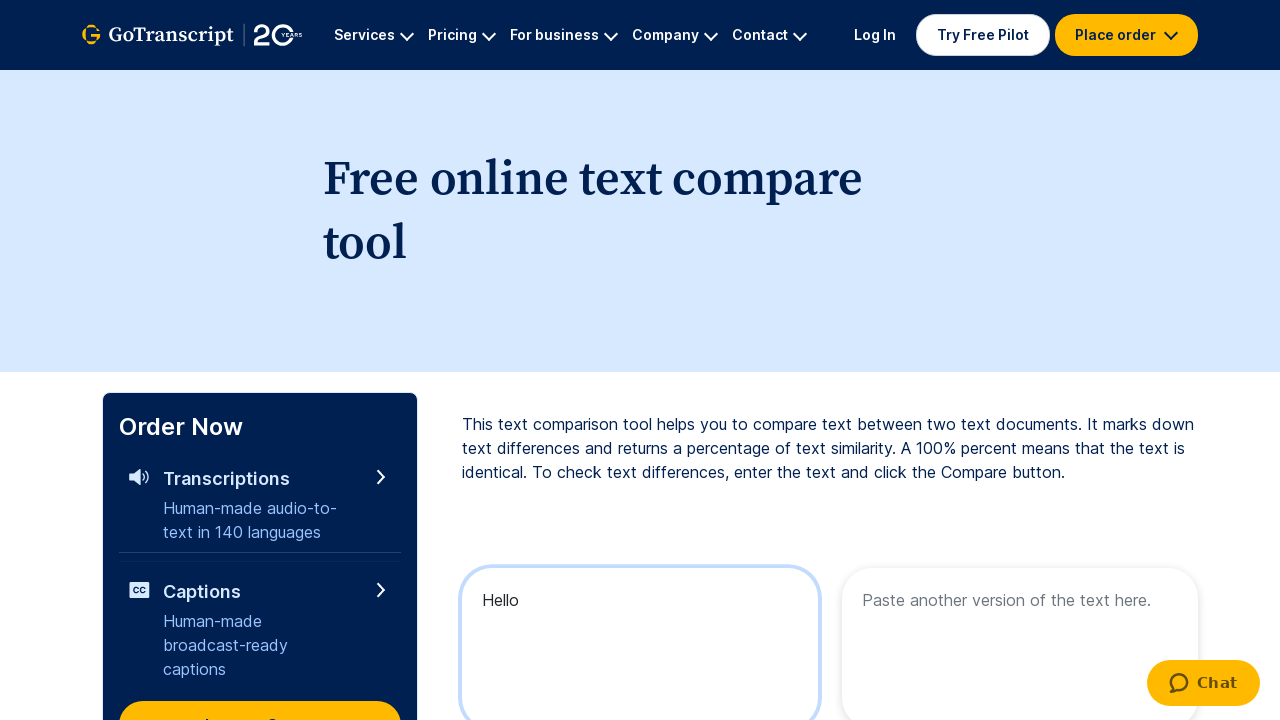

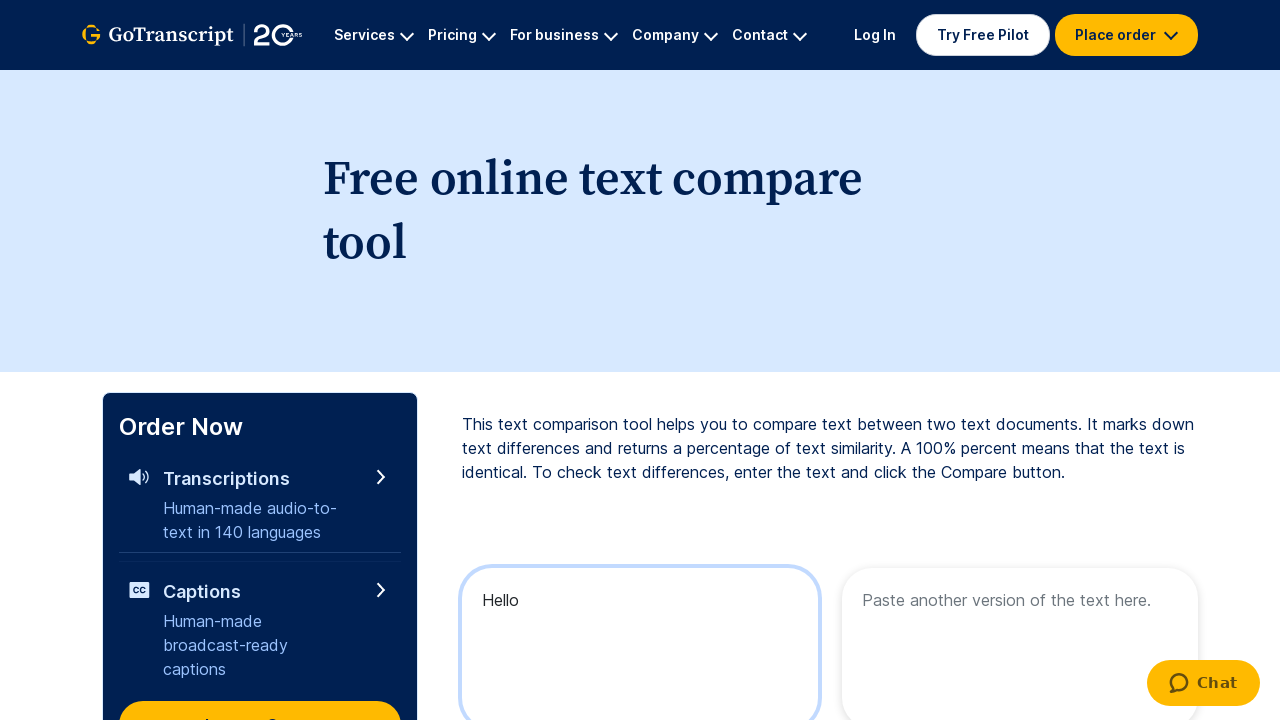